Tests a registration form by filling out user information including username, email, gender, interests, country, date of birth, bio, and submitting the form.

Starting URL: https://material.playwrightvn.com/

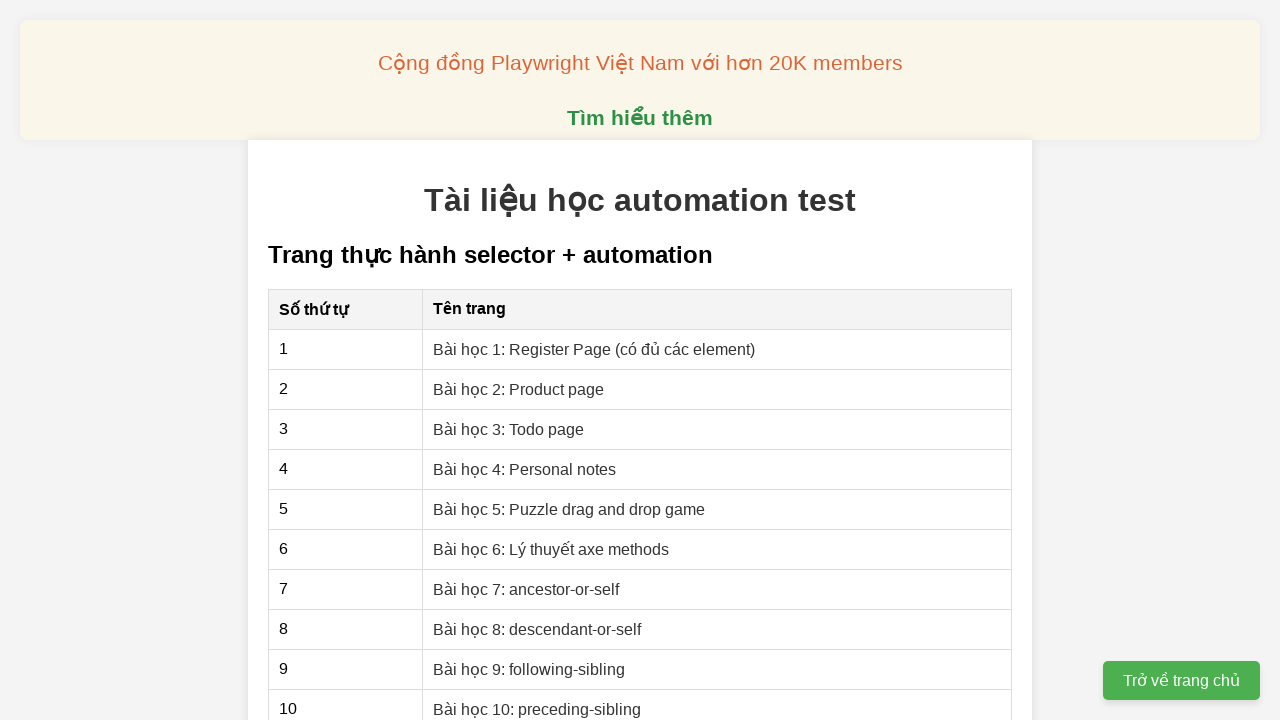

Clicked on the Register Page lesson link at (594, 349) on xpath=//a[@href='01-xpath-register-page.html']
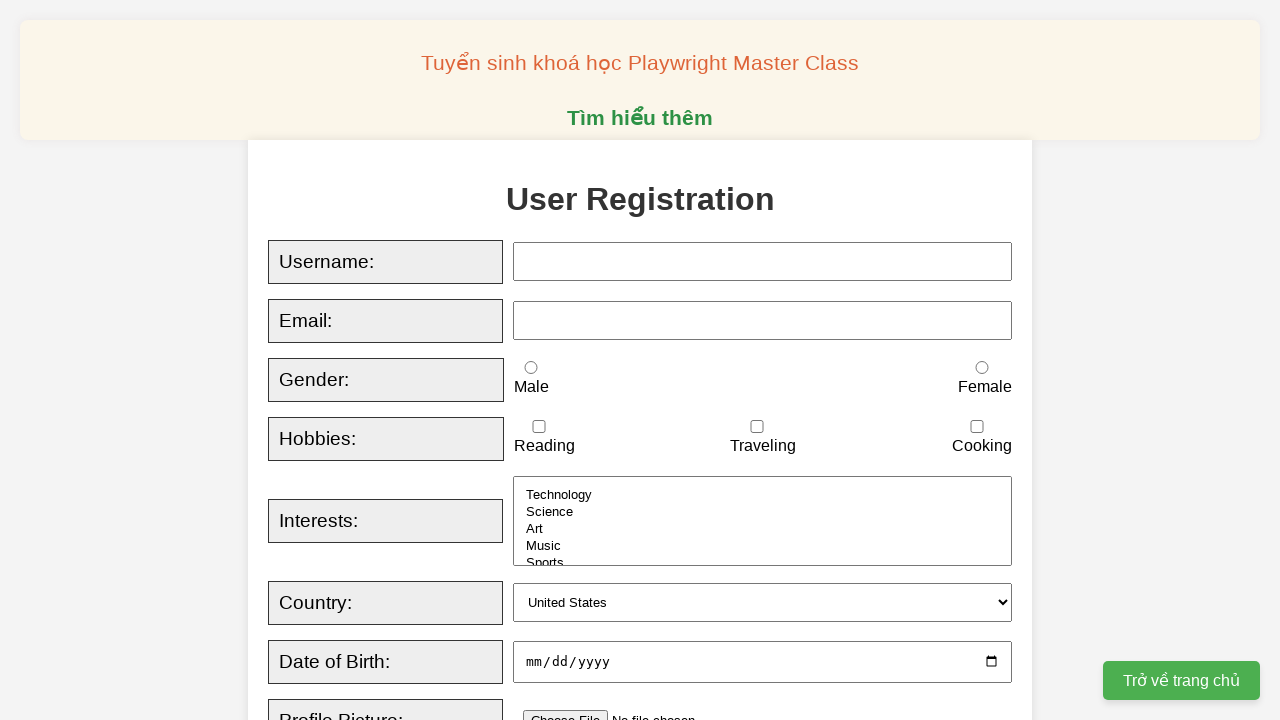

Filled username field with 'Mai Han' on xpath=//input[@id='username']
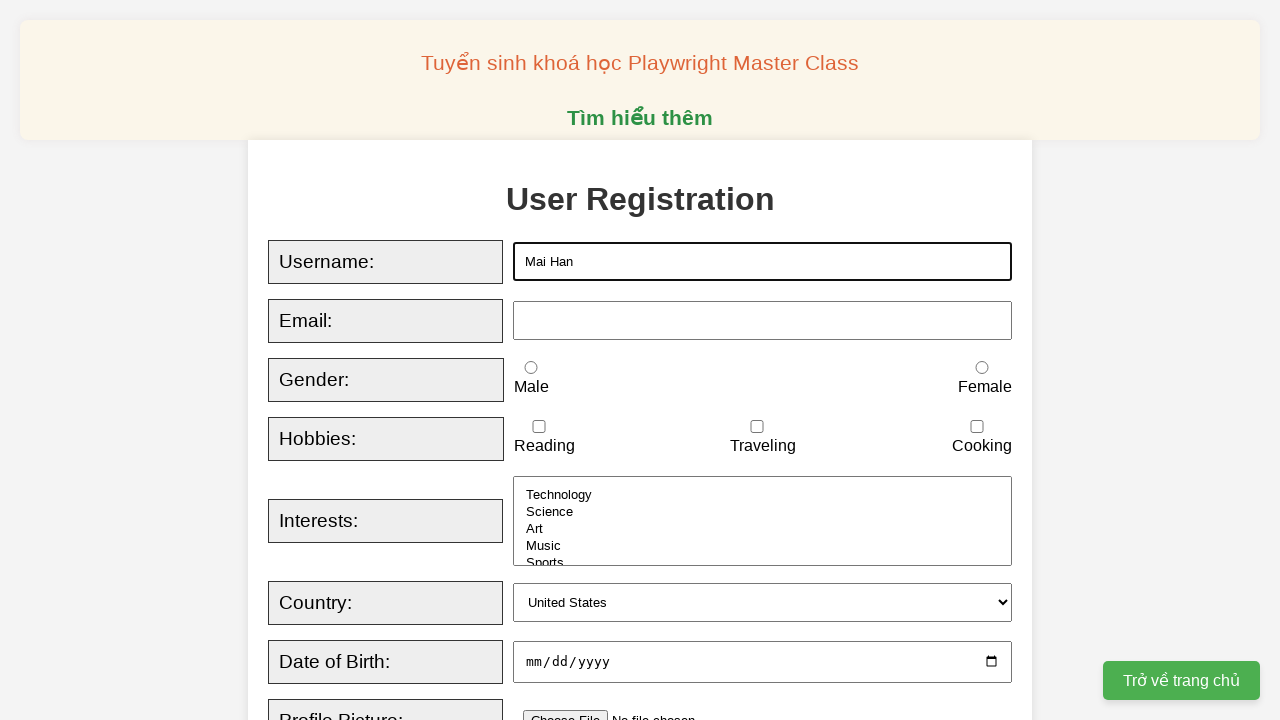

Filled email field with 'hanlethanhmai@gmail.com' on xpath=//input[@id='email']
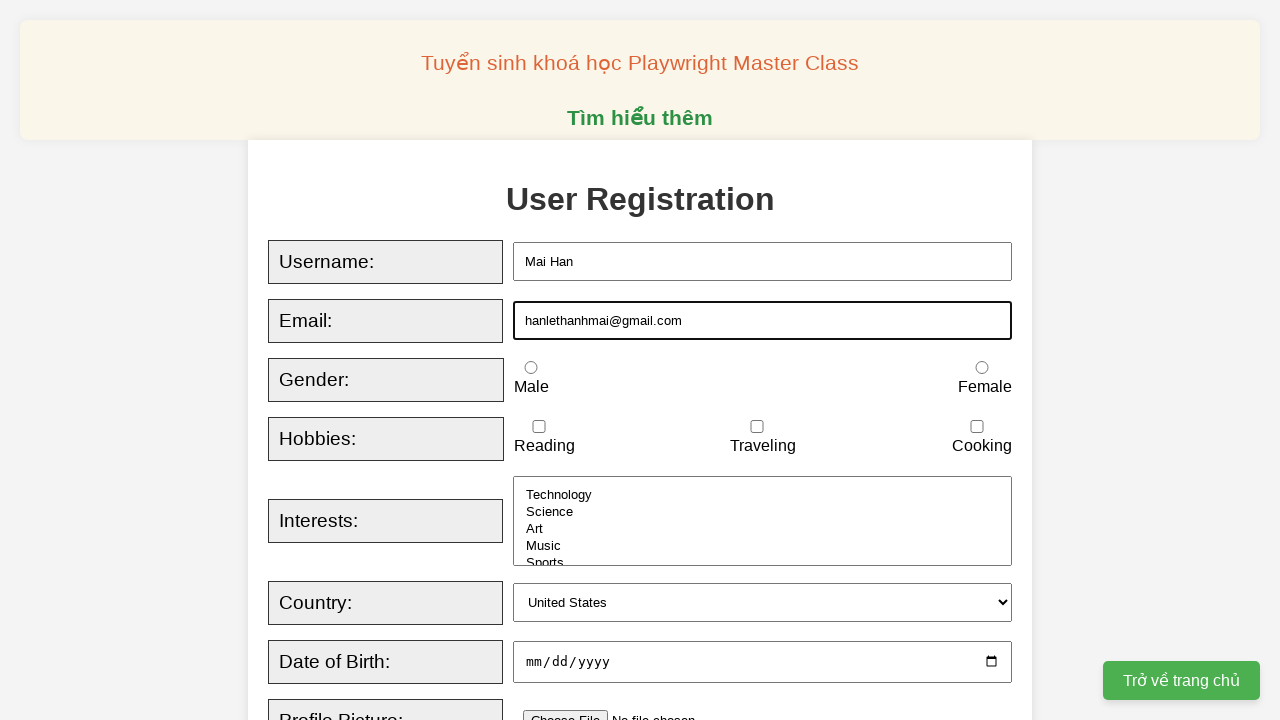

Selected female gender option at (982, 368) on xpath=//input[@id='female']
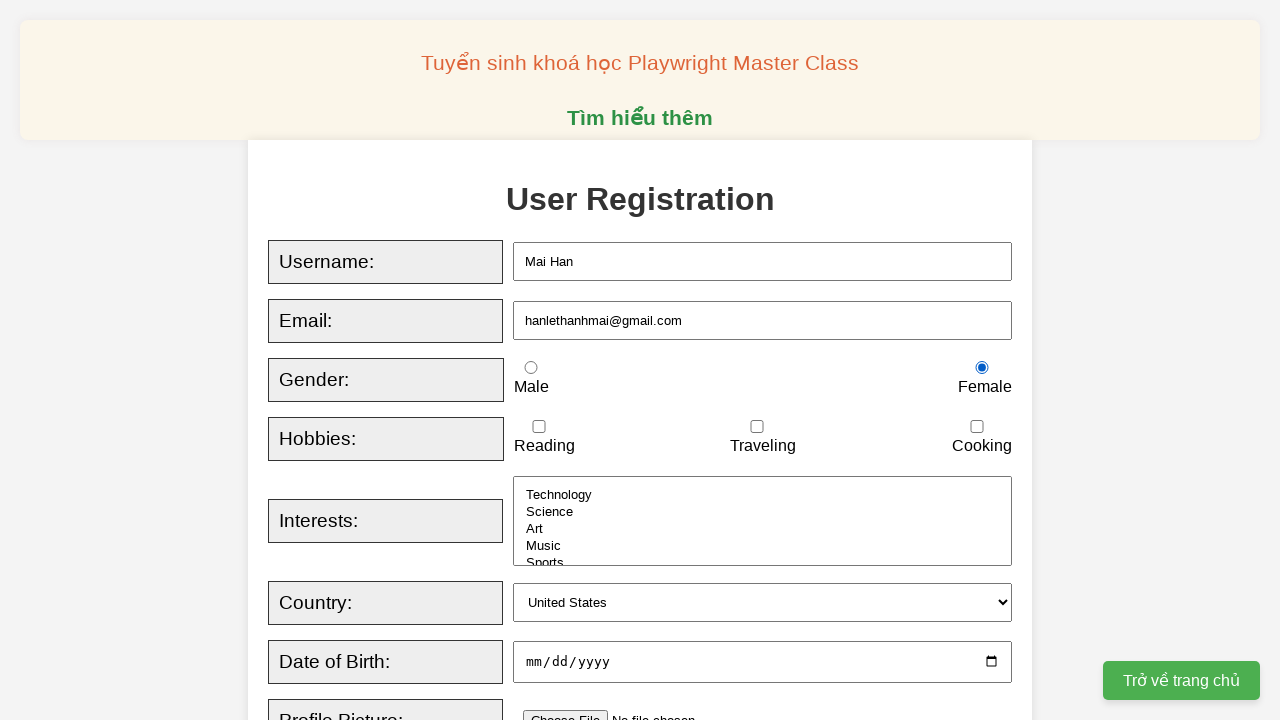

Checked traveling hobby checkbox at (757, 427) on xpath=//input[@id='traveling']
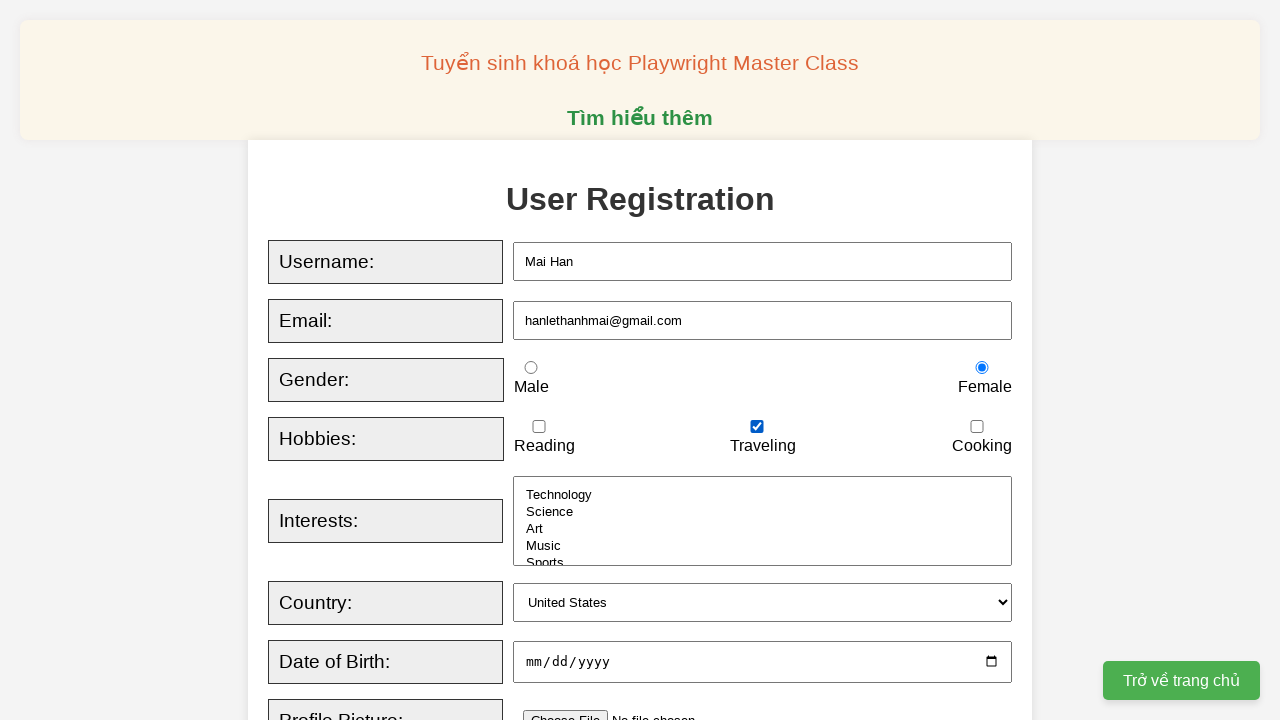

Selected 'technology' from interests dropdown on xpath=//select[@id='interests']
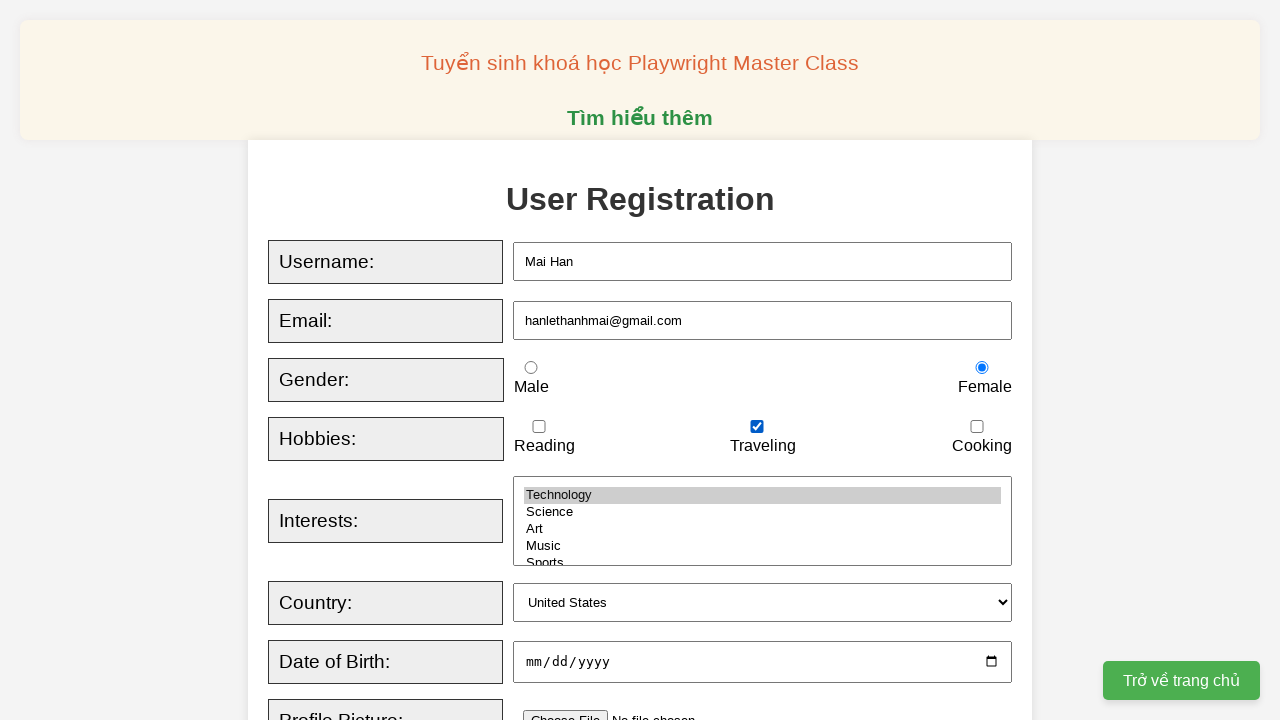

Selected 'canada' from country dropdown on xpath=//select[@id='country']
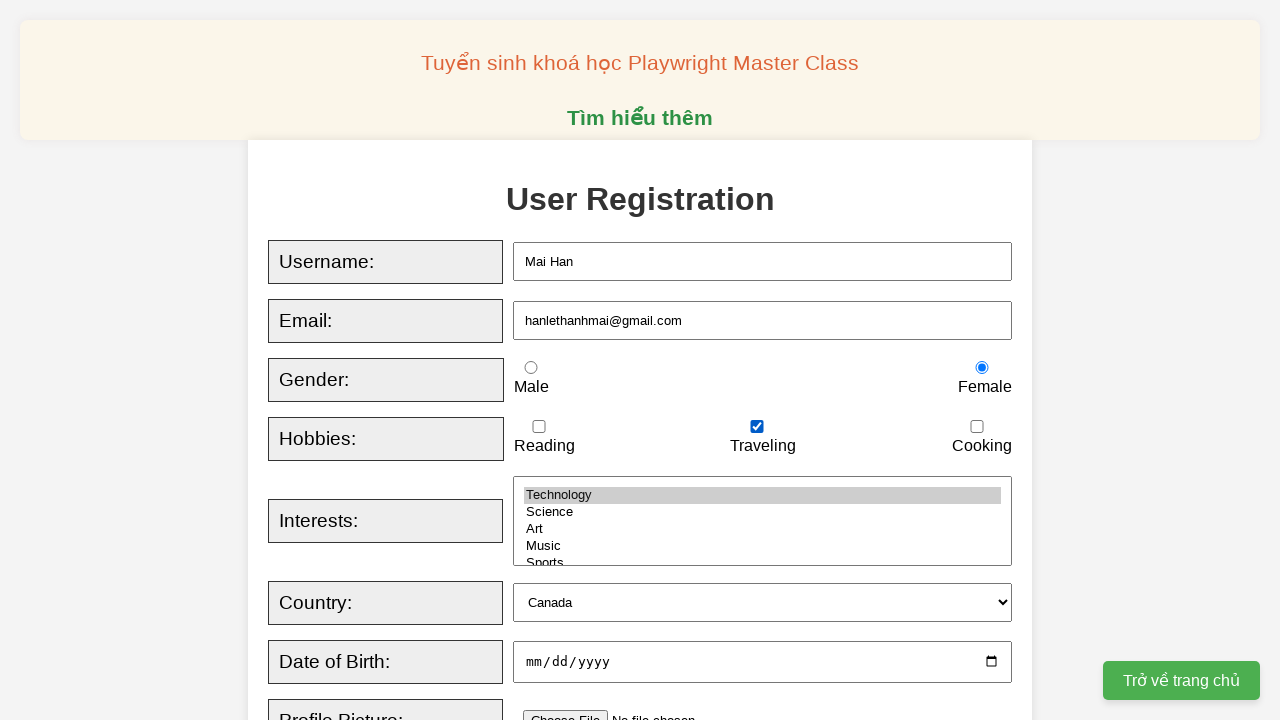

Filled date of birth with '1999-06-21' on xpath=//input[@id='dob']
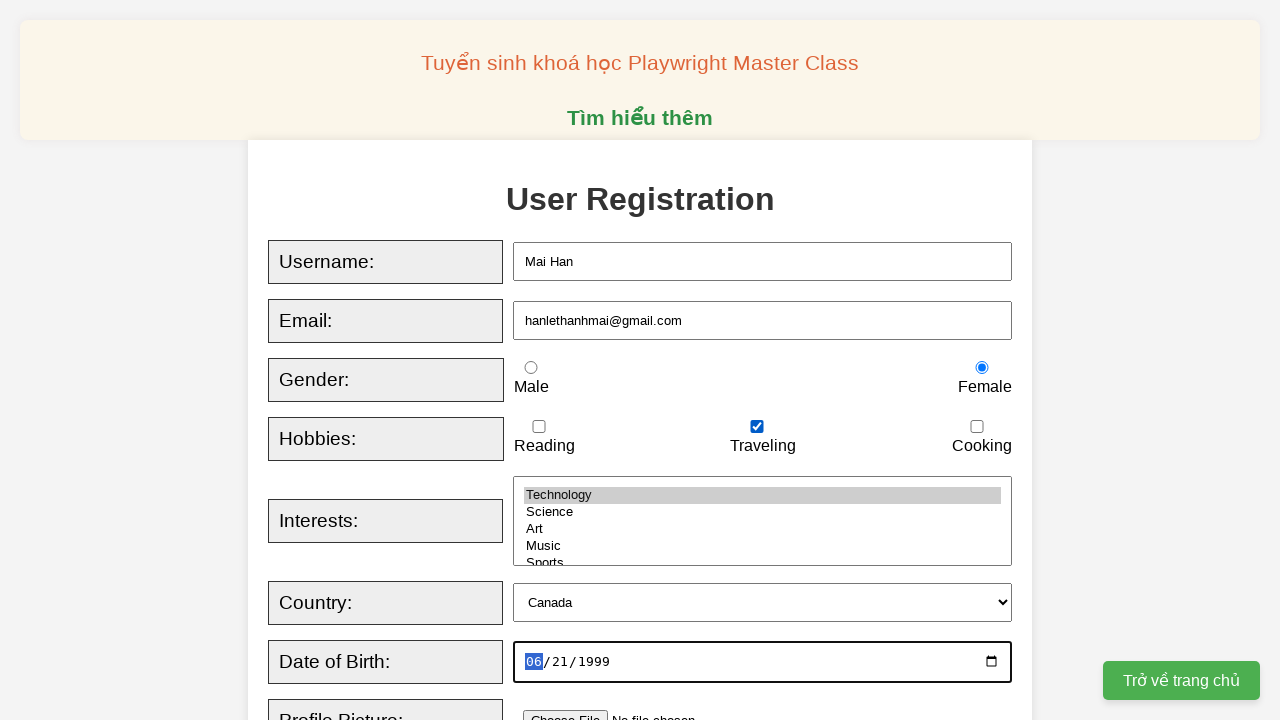

Filled bio textarea with 'Hello Playwright Typescript!' on xpath=//textarea[@id='bio']
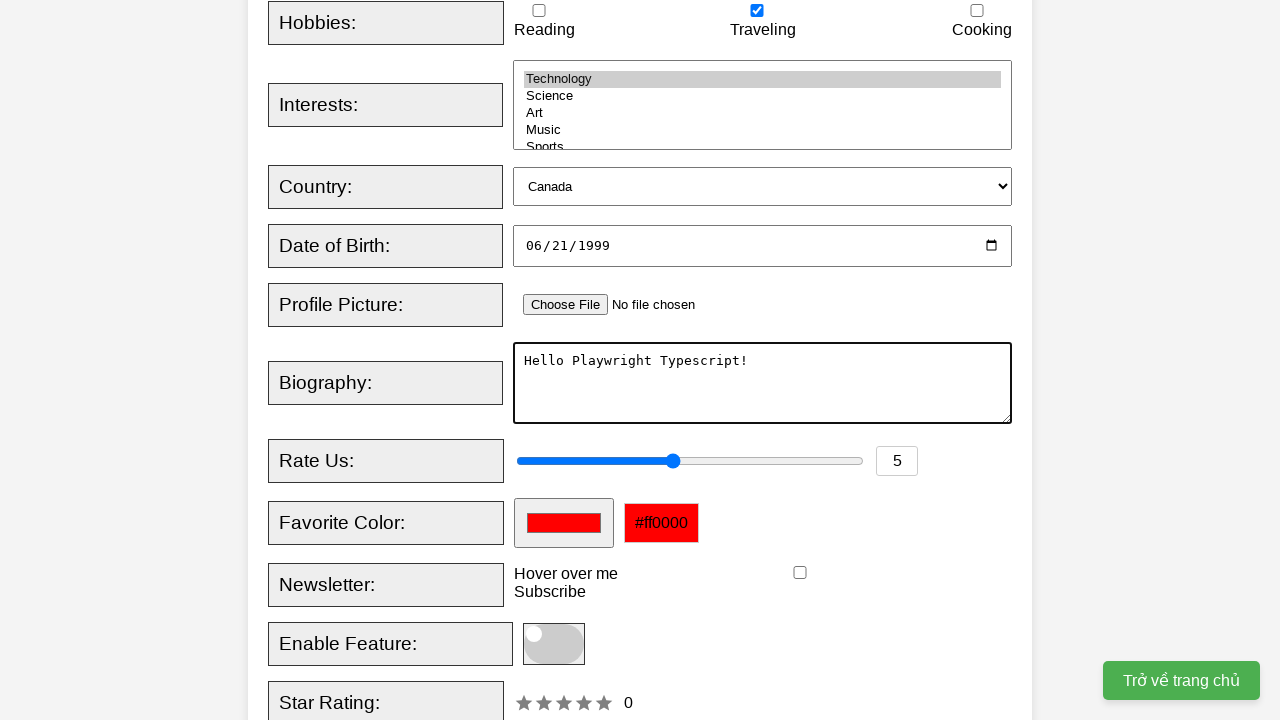

Hovered over the 'Hover over me' element at (566, 574) on xpath=//div[contains(text(), 'Hover over me')]
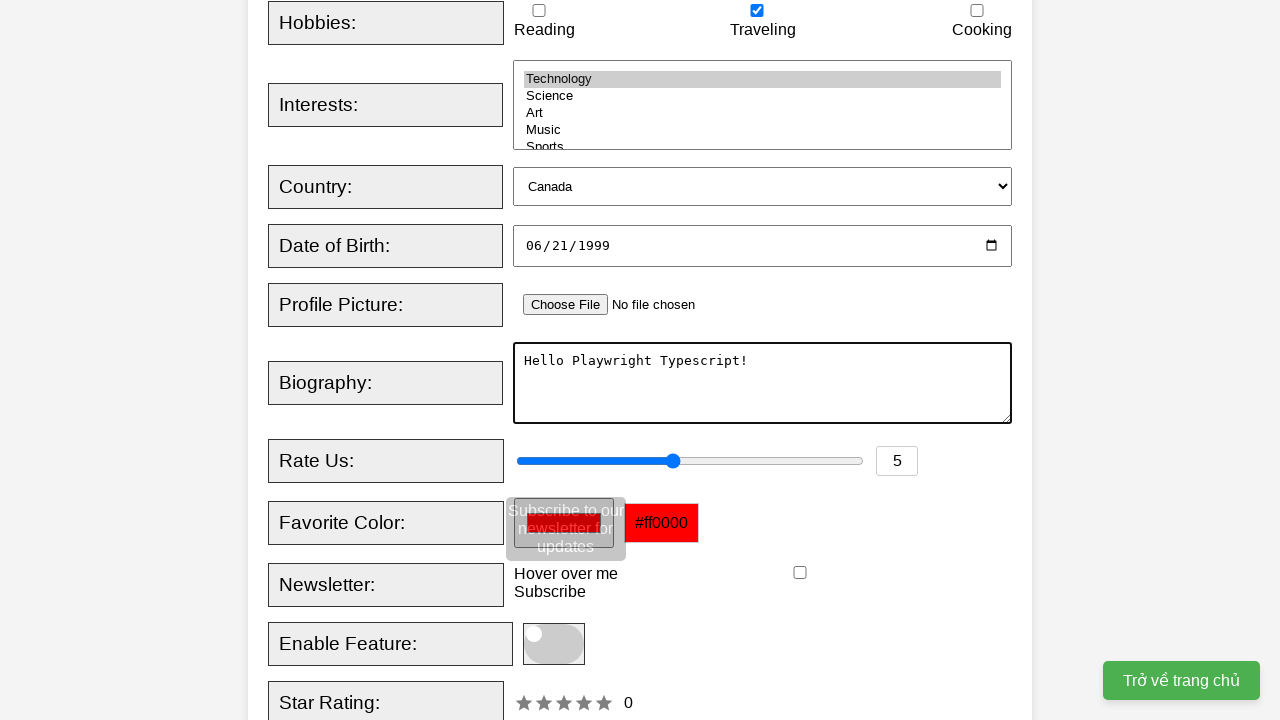

Checked newsletter subscription checkbox at (800, 573) on xpath=//input[@id='newsletter']
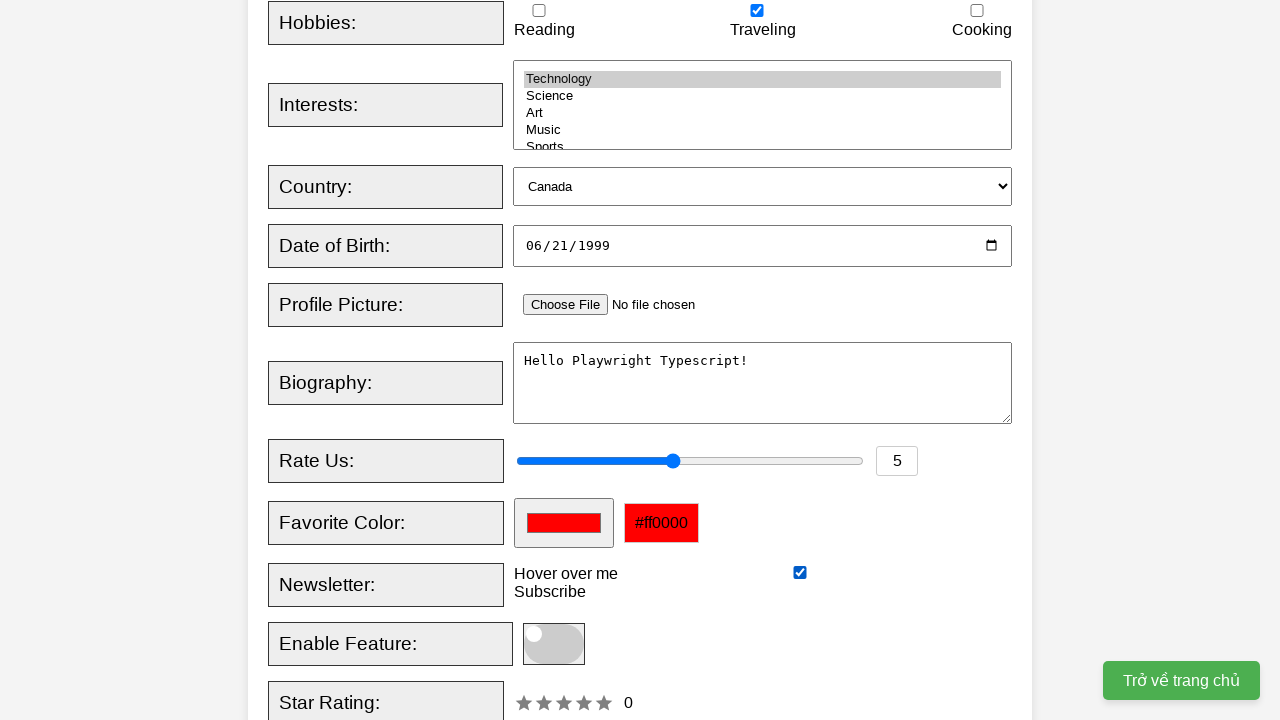

Clicked toggle switch at (554, 644) on xpath=//label[@class='switch']/span
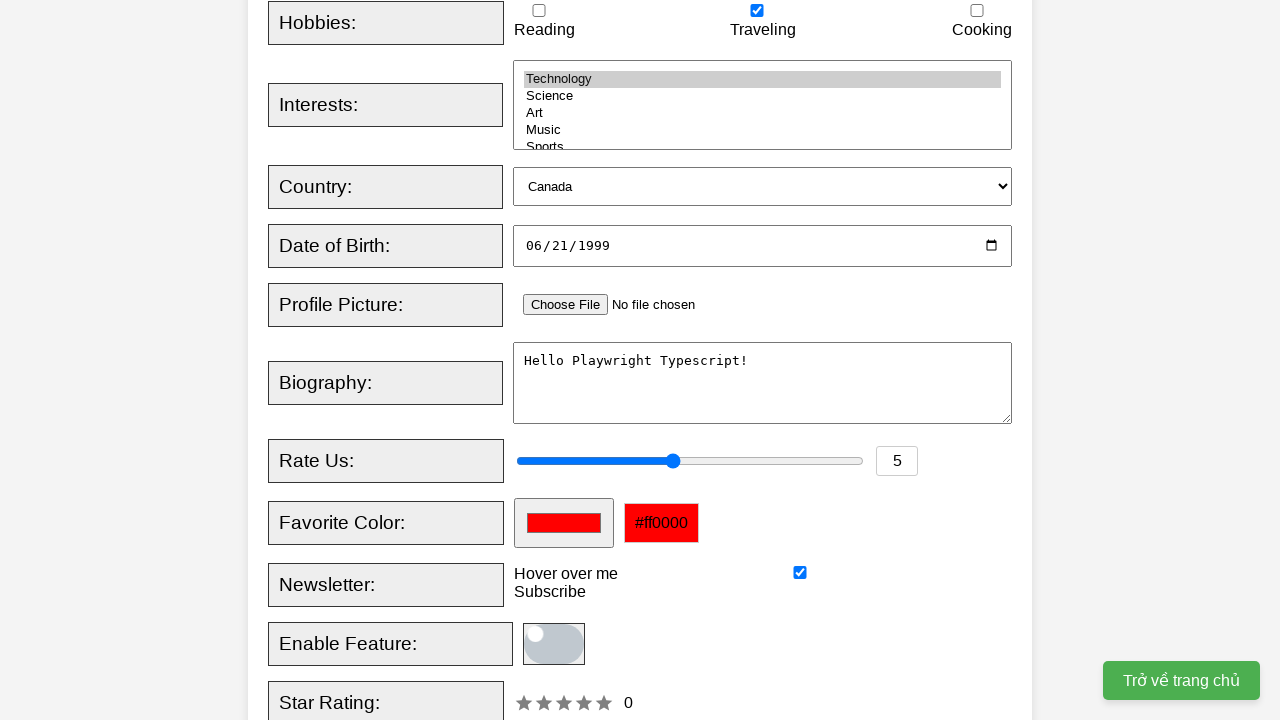

Clicked submit button to submit the registration form at (528, 360) on xpath=//button[@type='submit']
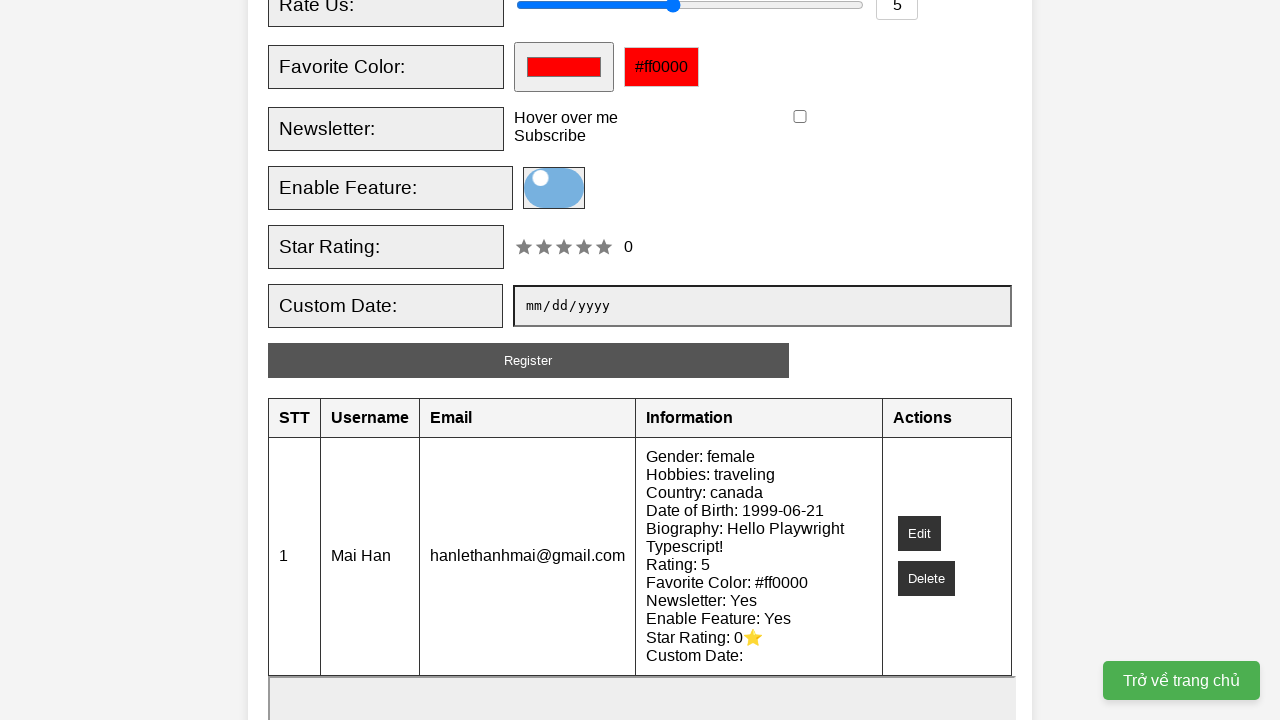

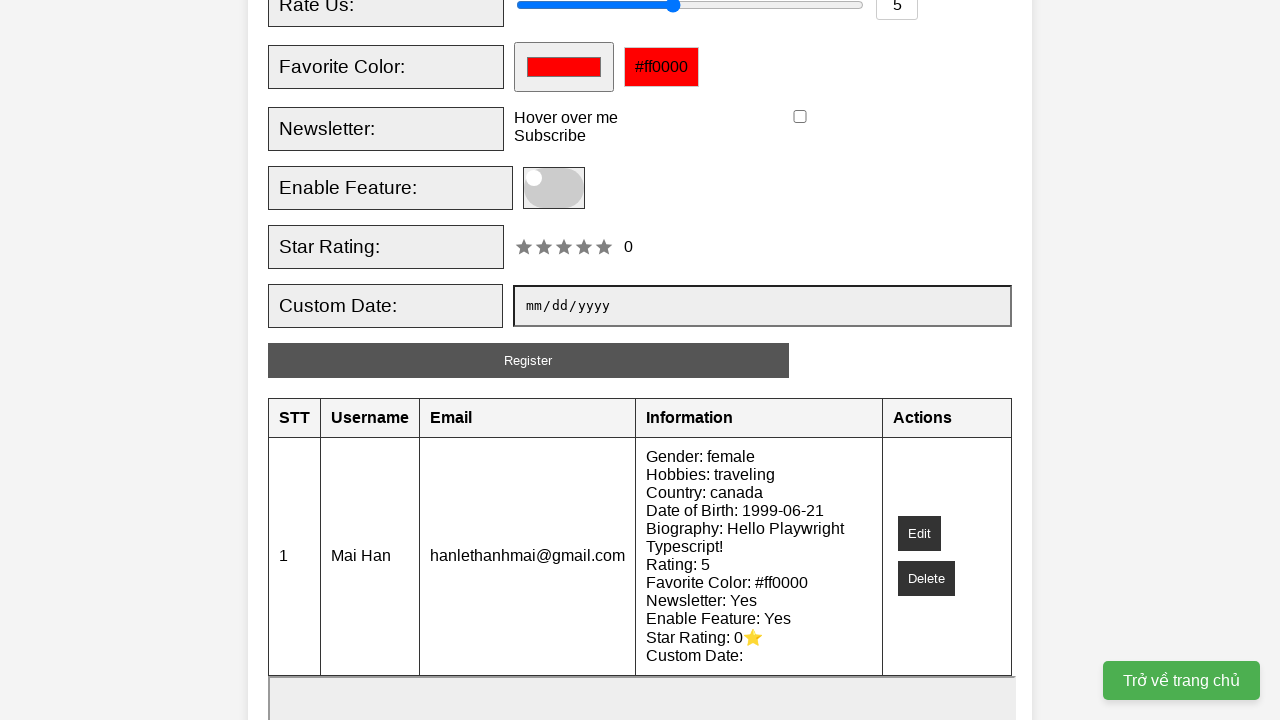